Navigates to team page and verifies the three author names are correctly displayed

Starting URL: http://www.99-bottles-of-beer.net/

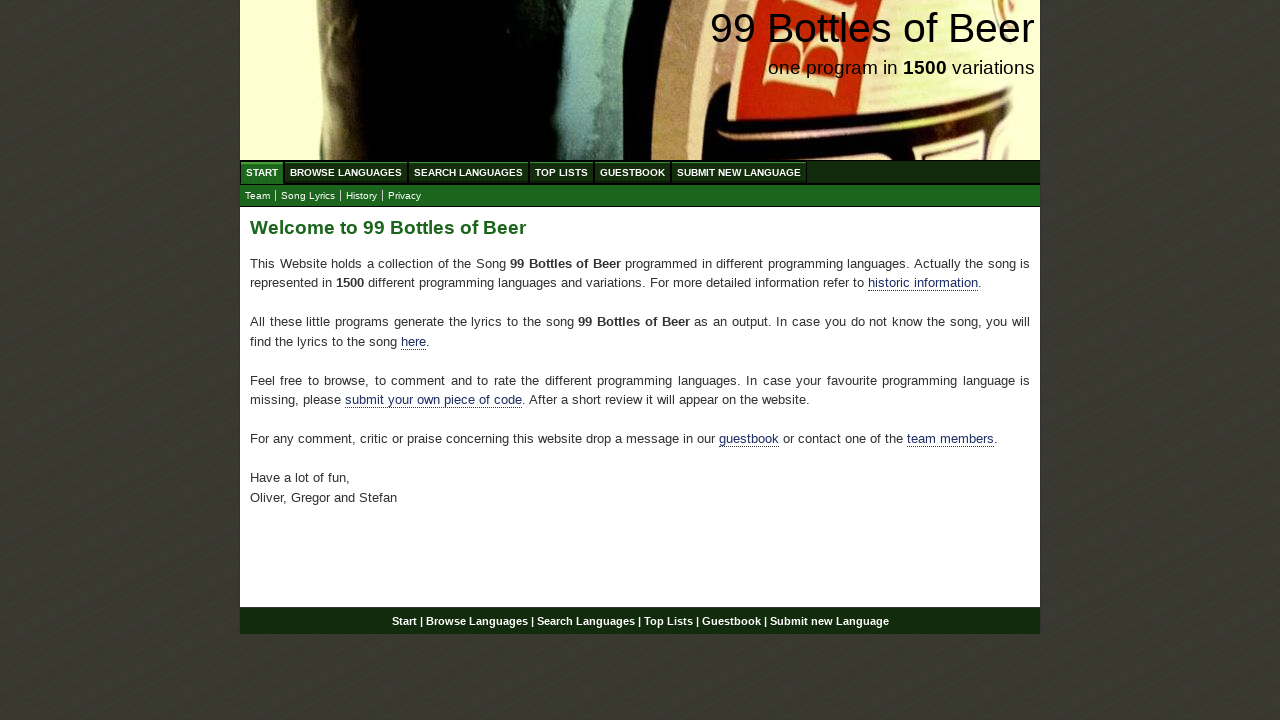

Clicked team link to navigate to team page at (950, 439) on xpath=//p[4]/a[2]
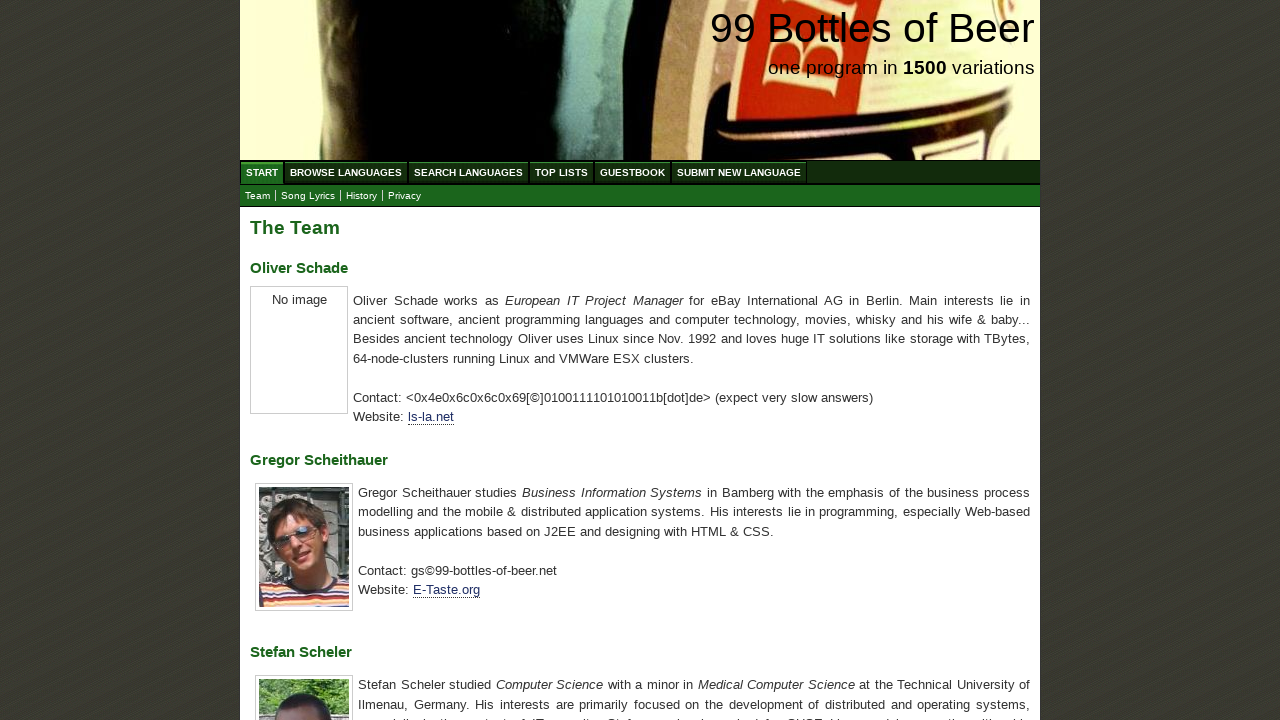

First author name loaded
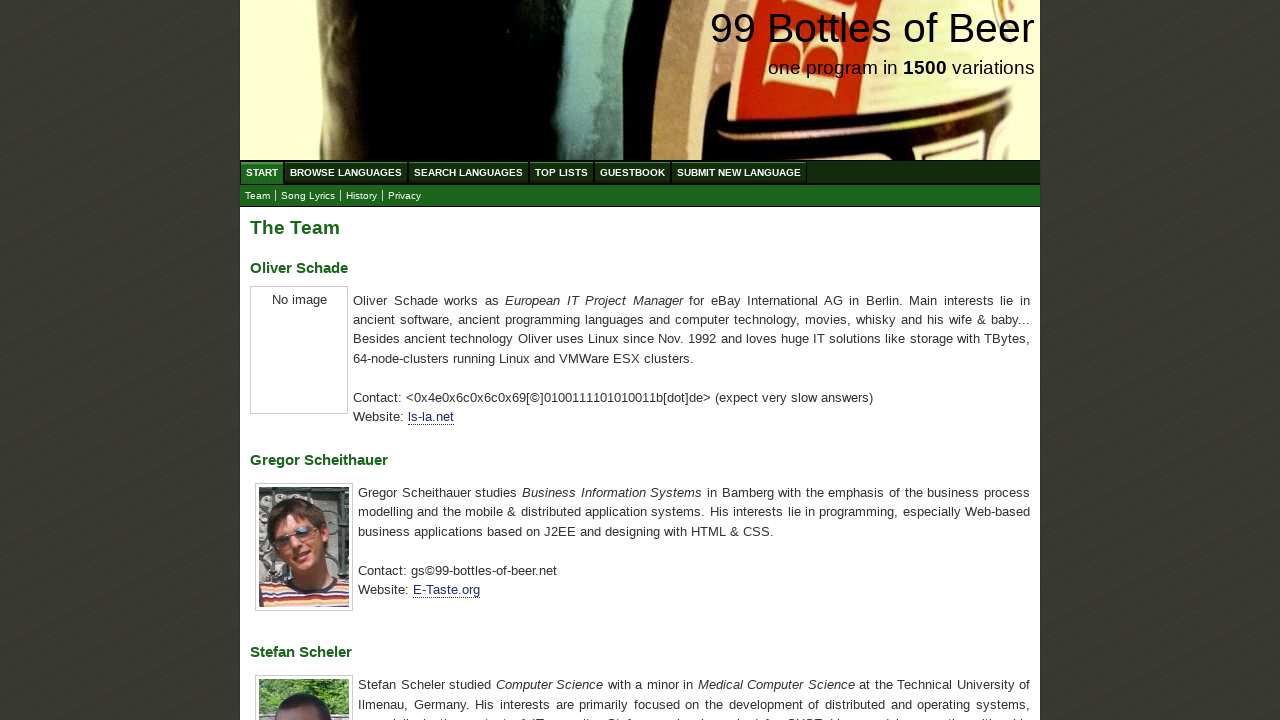

Second author name loaded
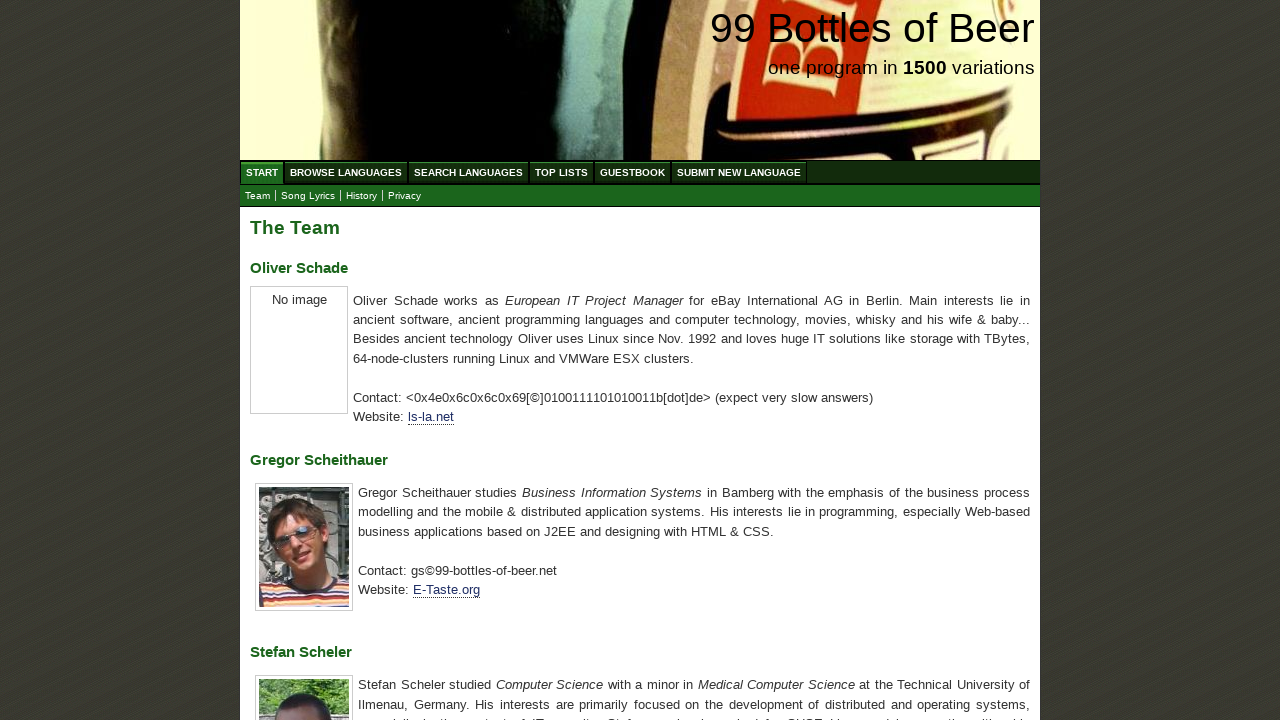

Third author name loaded
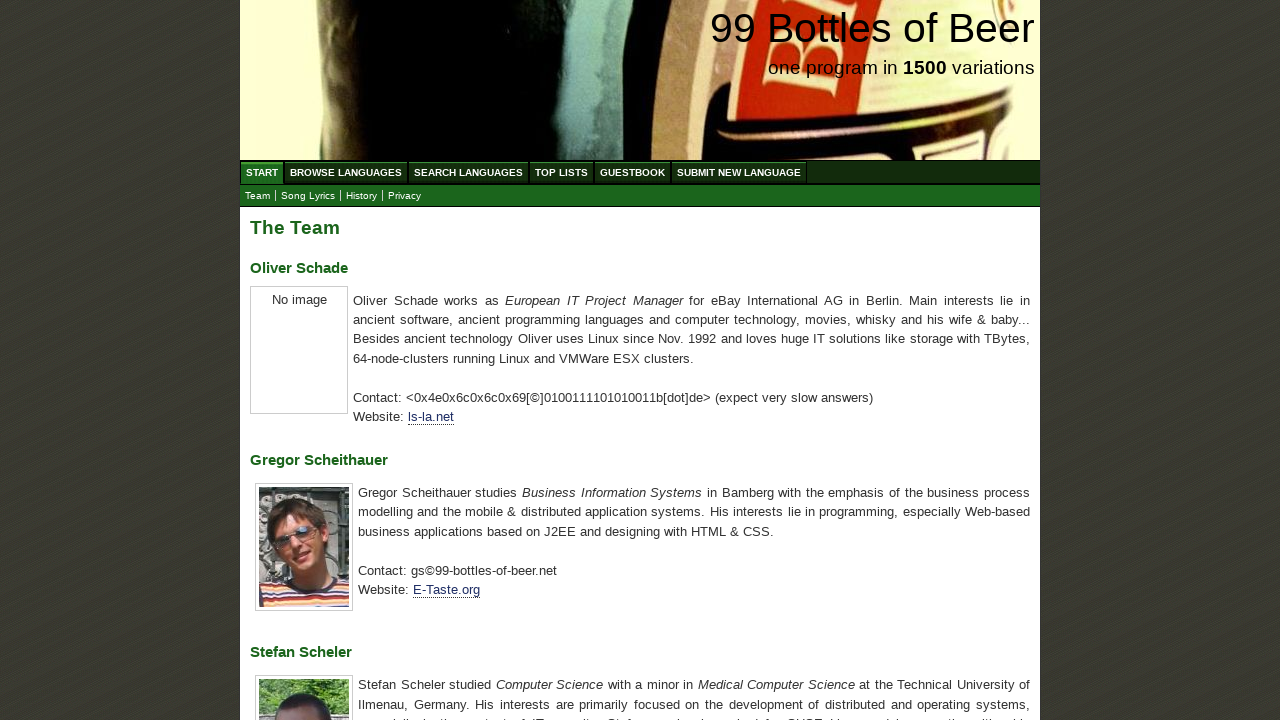

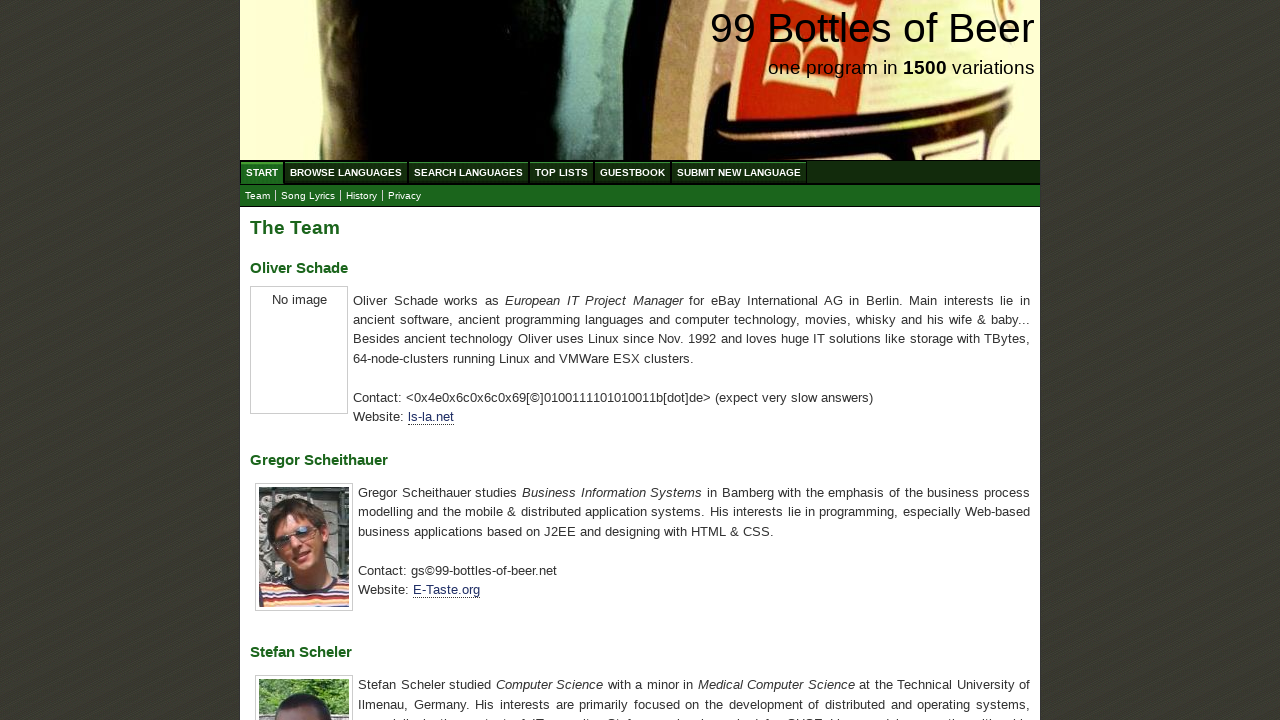